Tests dropdown functionality by selecting different options and verifying the selected text

Starting URL: https://the-internet.herokuapp.com/dropdown

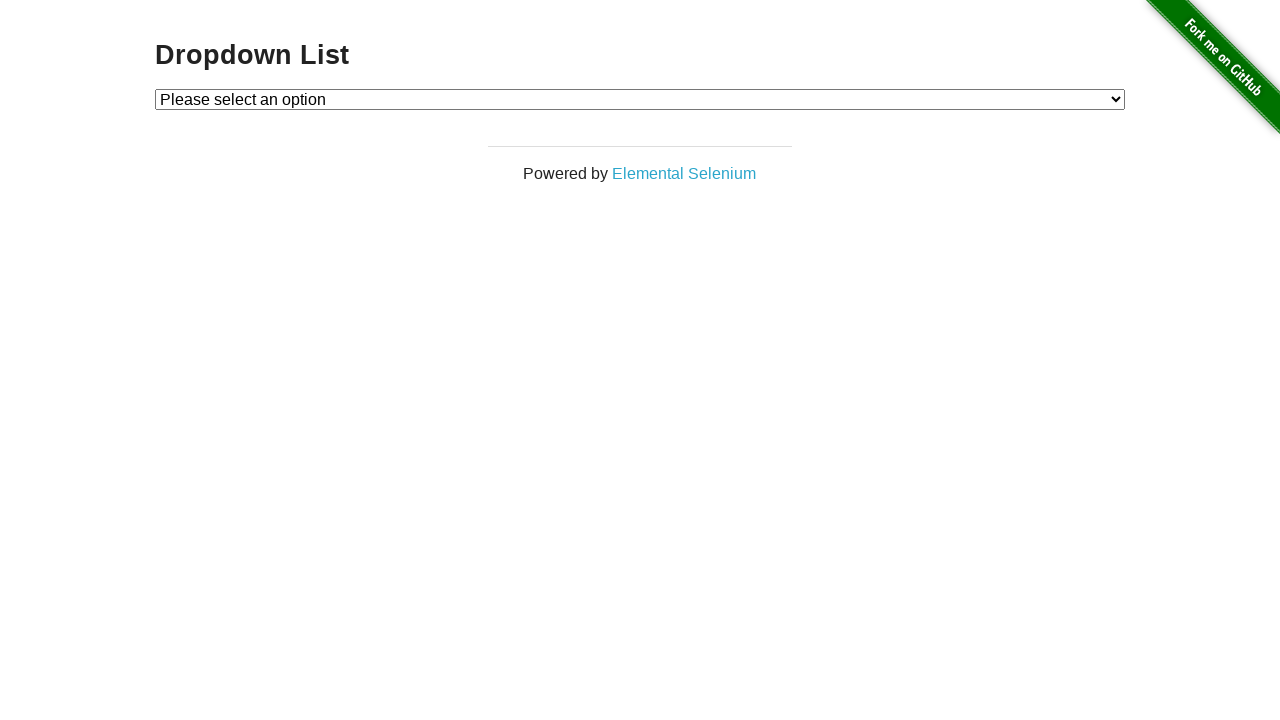

Located dropdown element
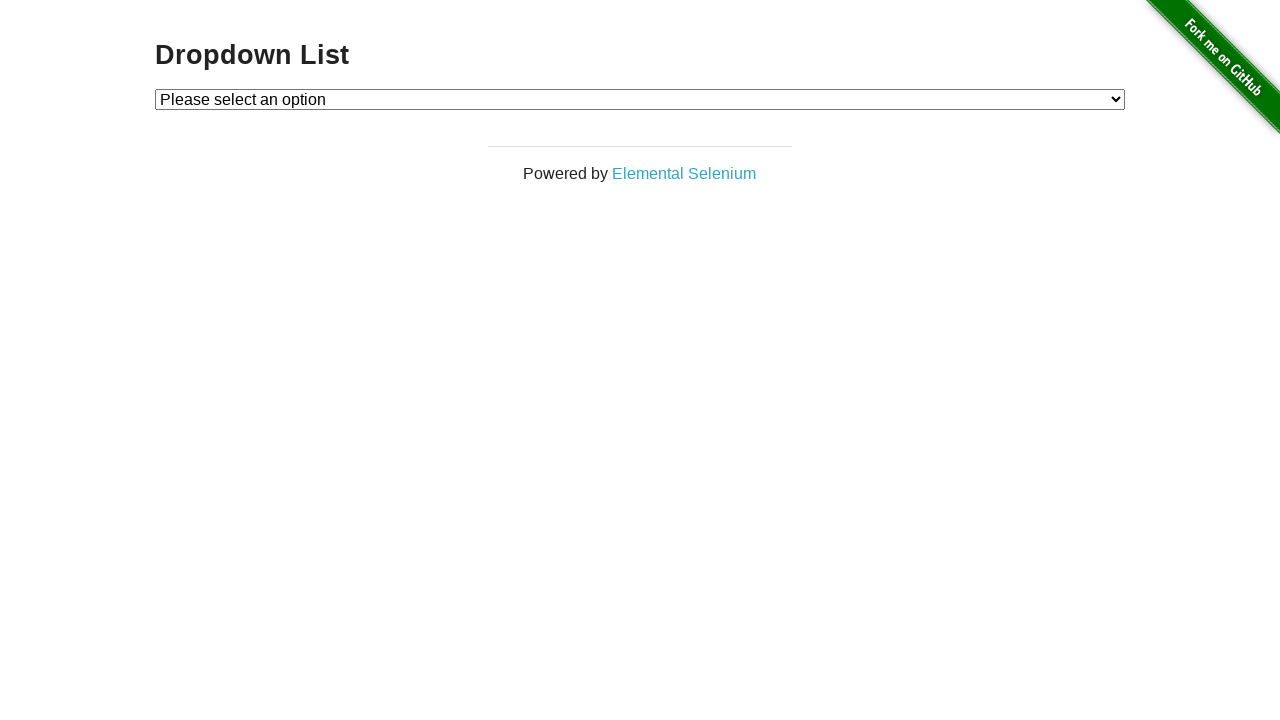

Selected first dropdown option (value='1') on #dropdown
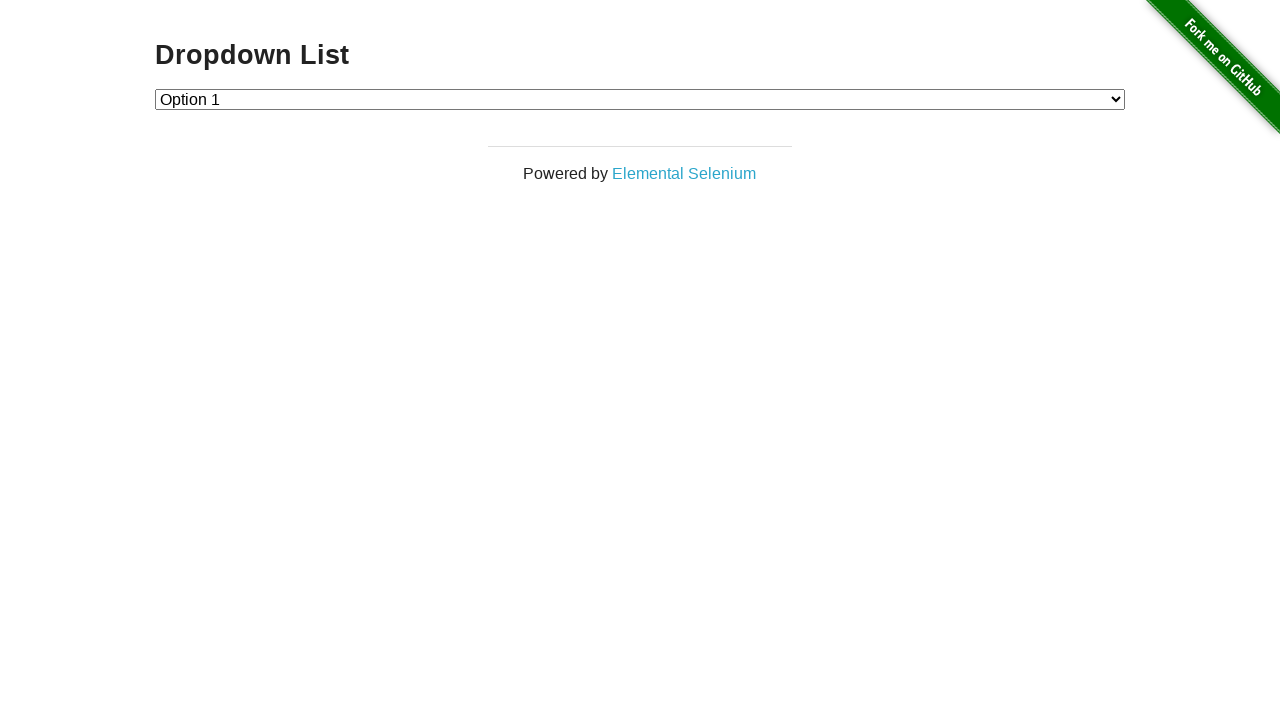

Selected second dropdown option (value='2') on #dropdown
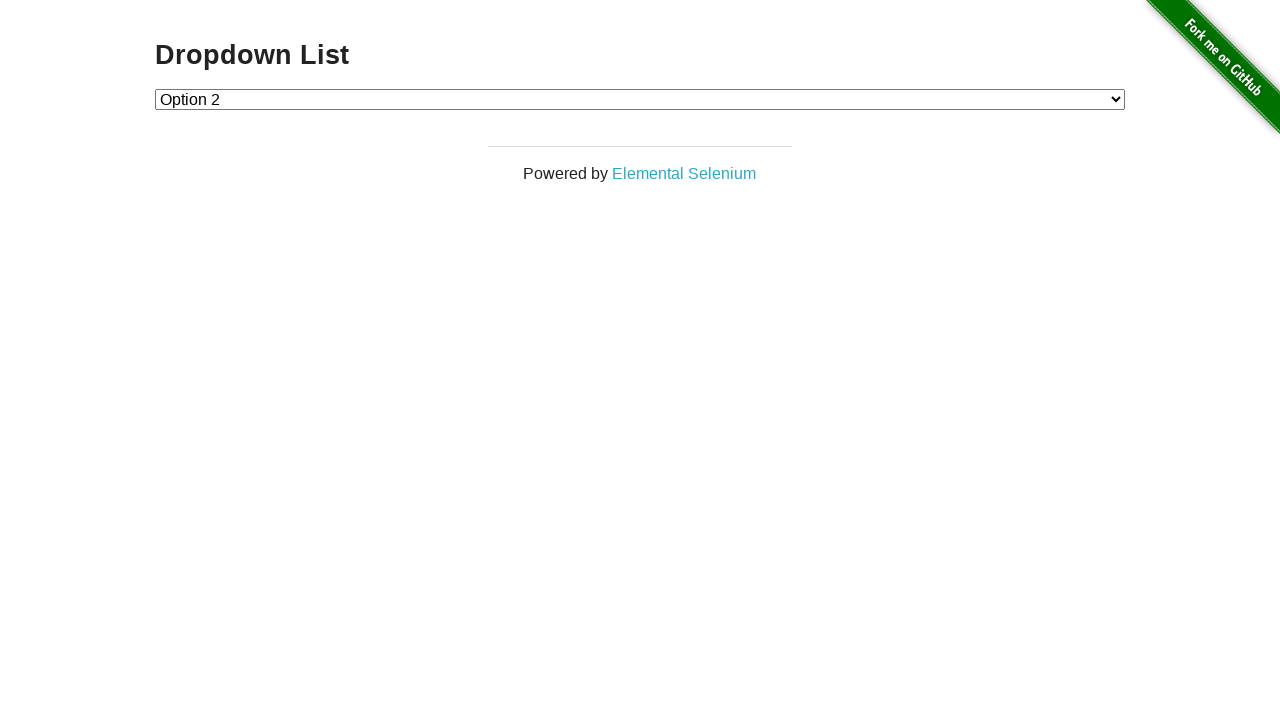

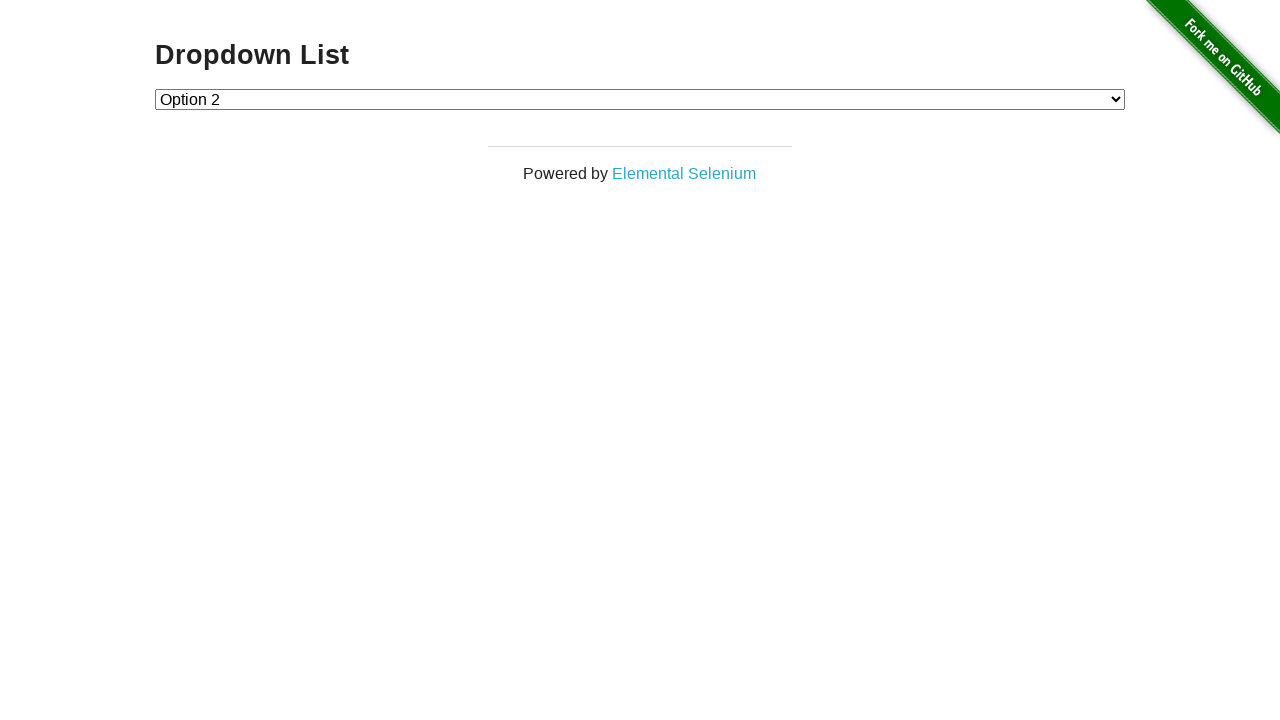